Tests the SpiceJet flight booking form by selecting departure and arrival cities from dynamic dropdowns

Starting URL: https://www.spicejet.com/

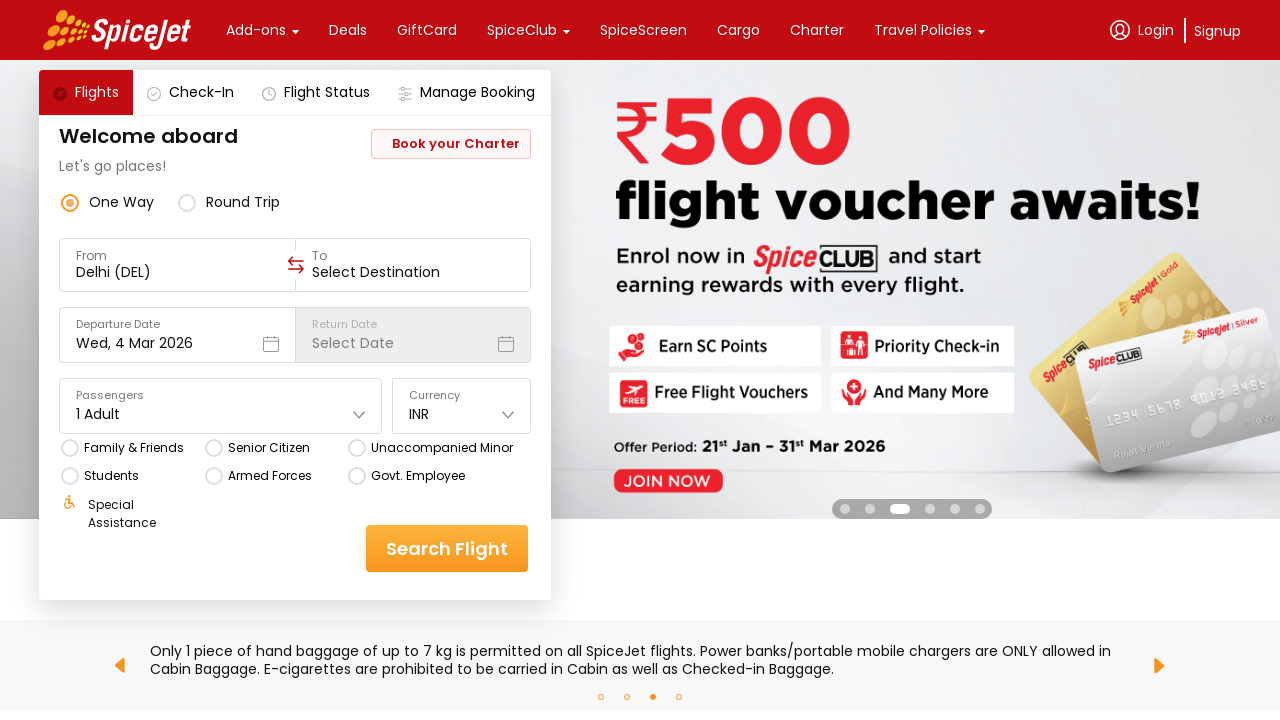

Clicked on the From field to open departure city dropdown at (178, 256) on xpath=//div[text()='From']
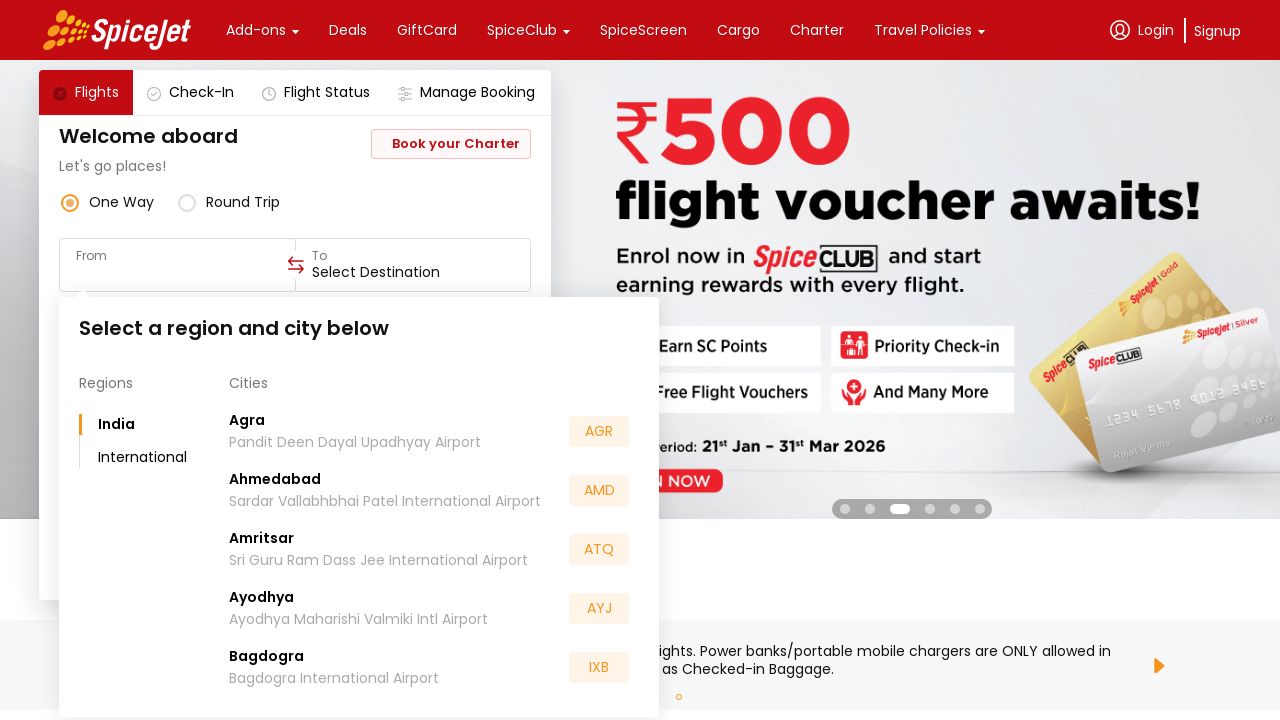

Selected Chennai as the departure city at (260, 552) on xpath=//div[text()='Chennai']
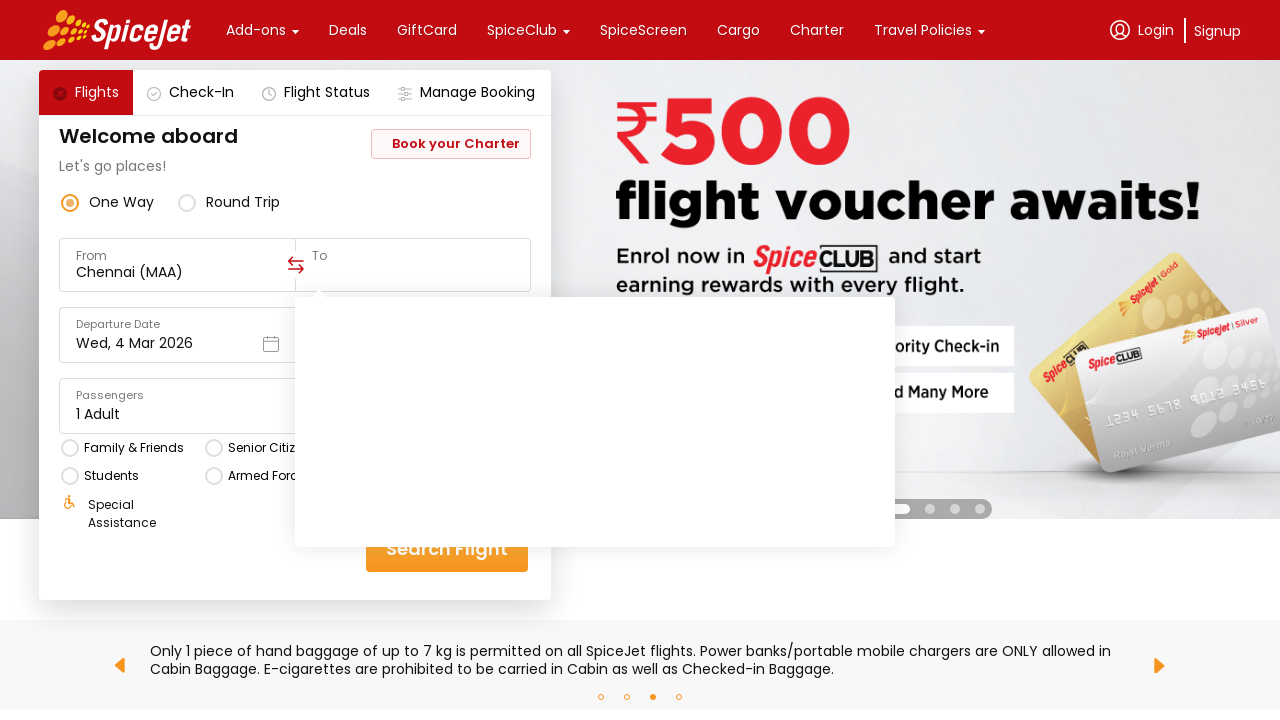

Selected Bangalore (BLR) as the arrival city at (835, 668) on xpath=//div[text()='BLR']
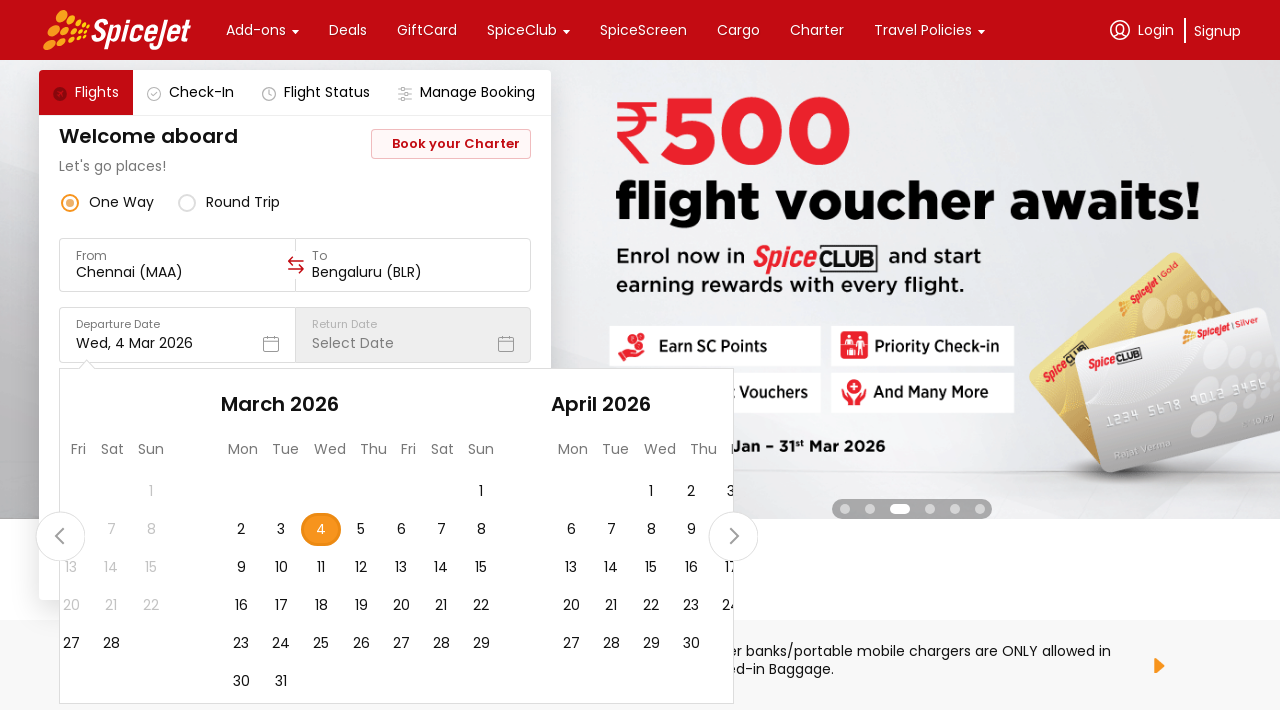

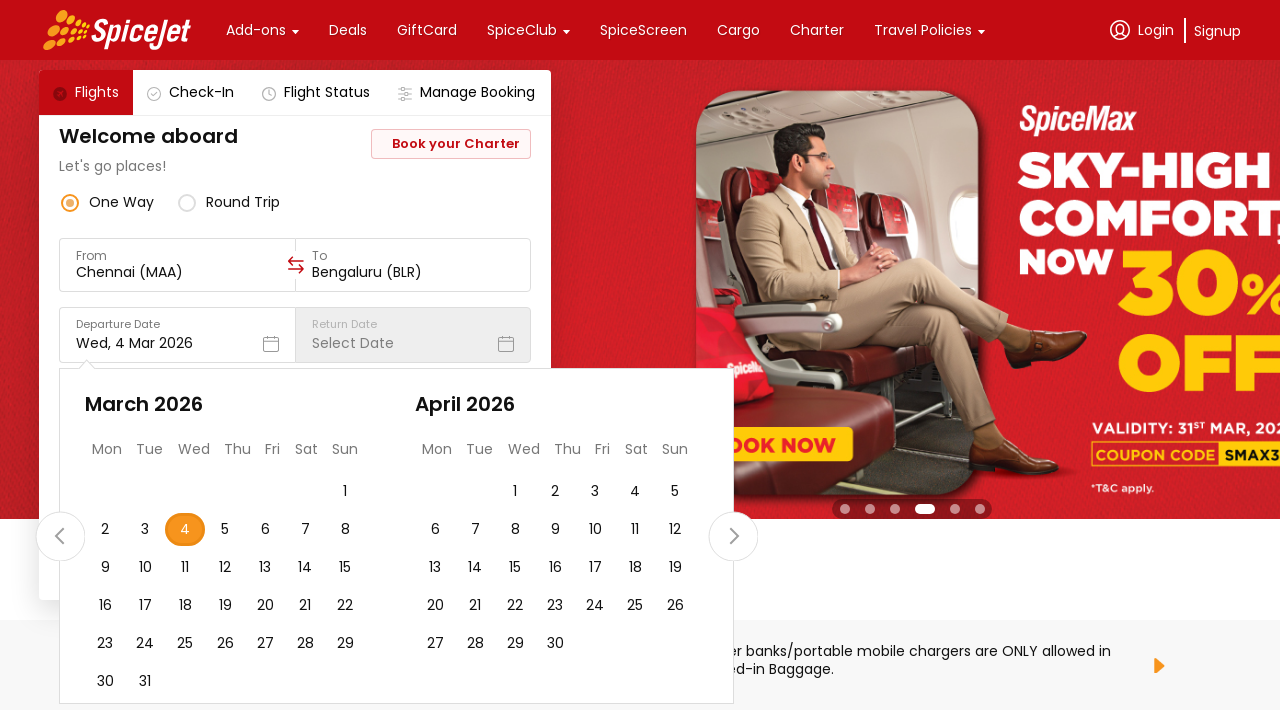